Tests JavaScript confirmation alert handling by clicking a button to trigger a confirmation dialog, accepting it, and verifying the result message is displayed.

Starting URL: https://training-support.net/webelements/alerts

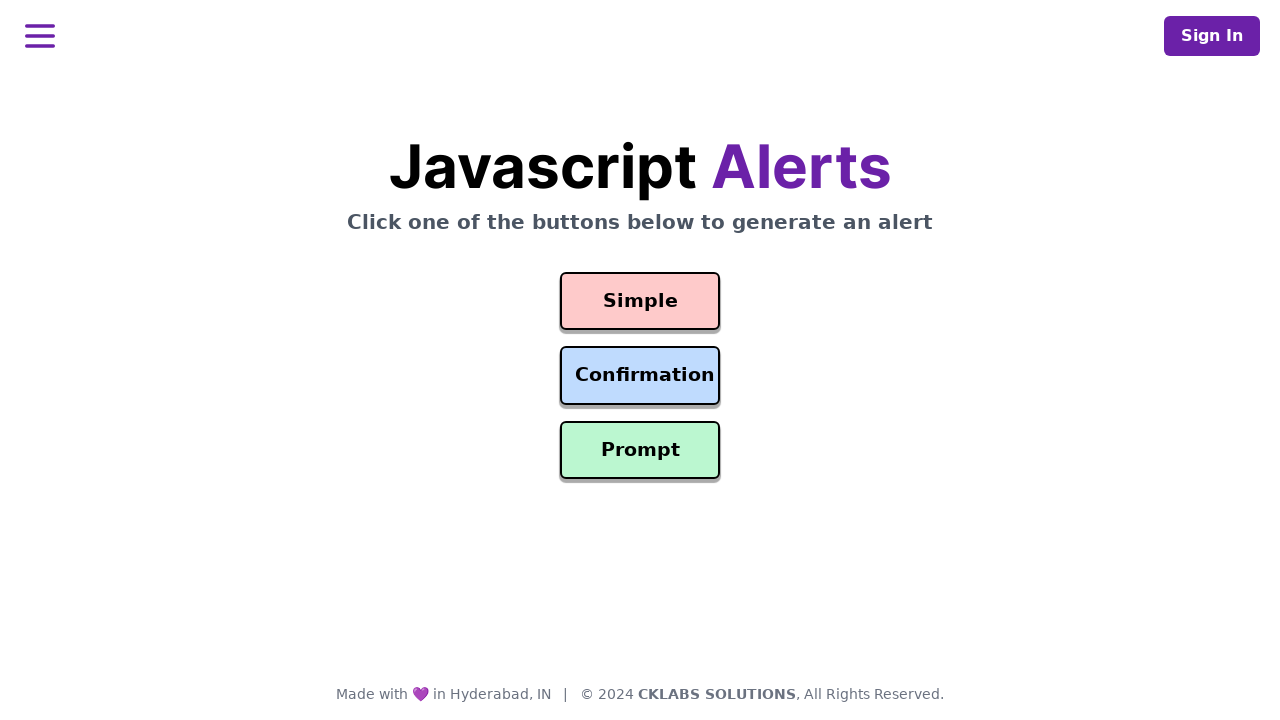

Set up dialog handler to accept confirmation alerts
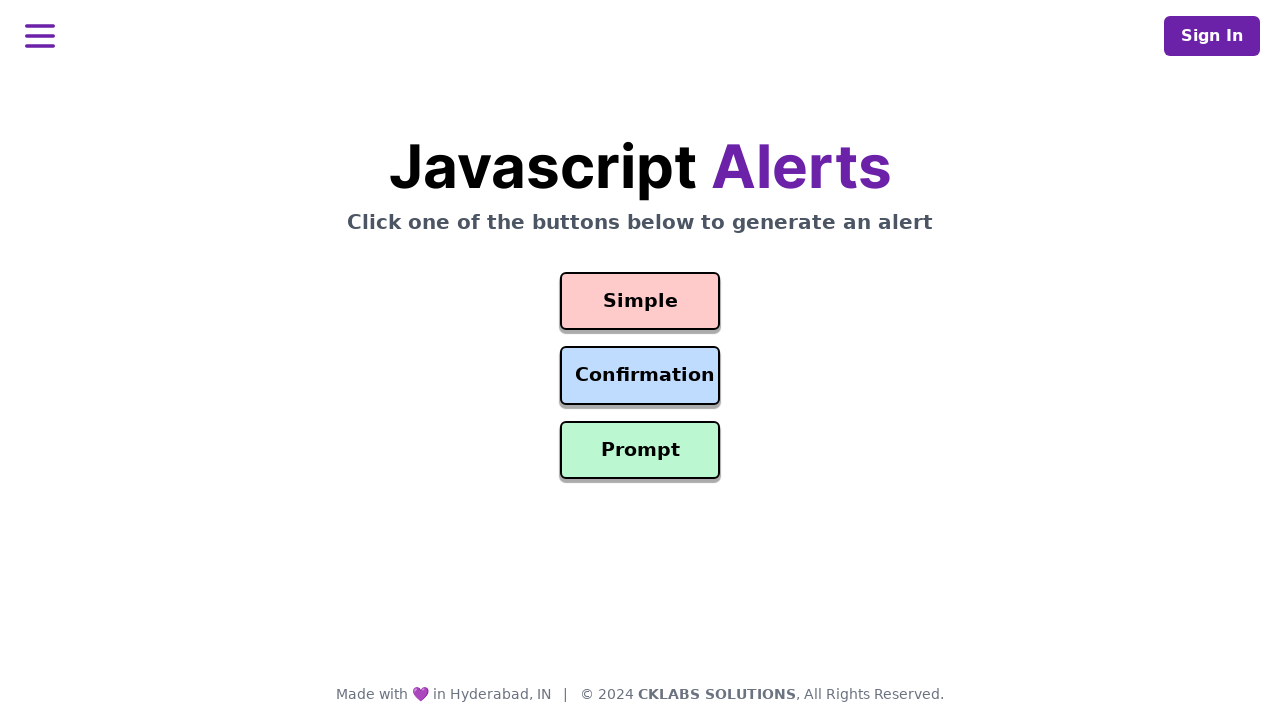

Clicked confirmation button to trigger the confirmation dialog at (640, 376) on #confirmation
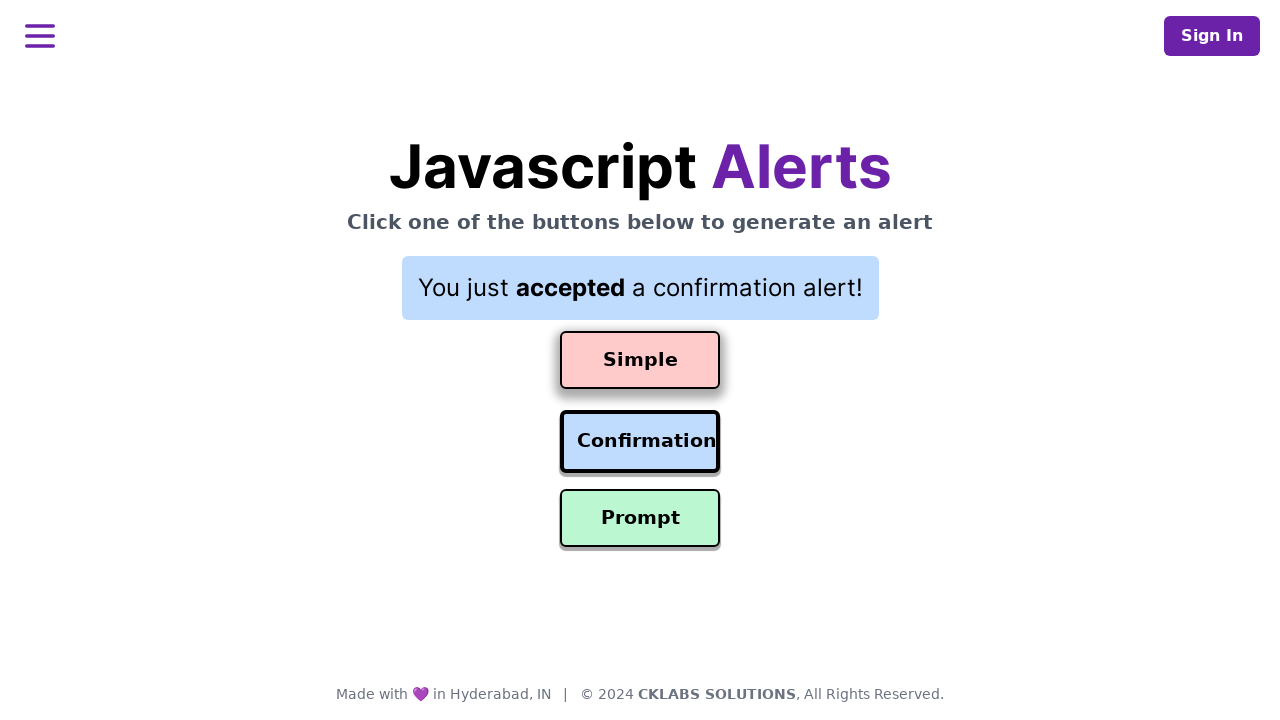

Result message displayed after accepting the confirmation alert
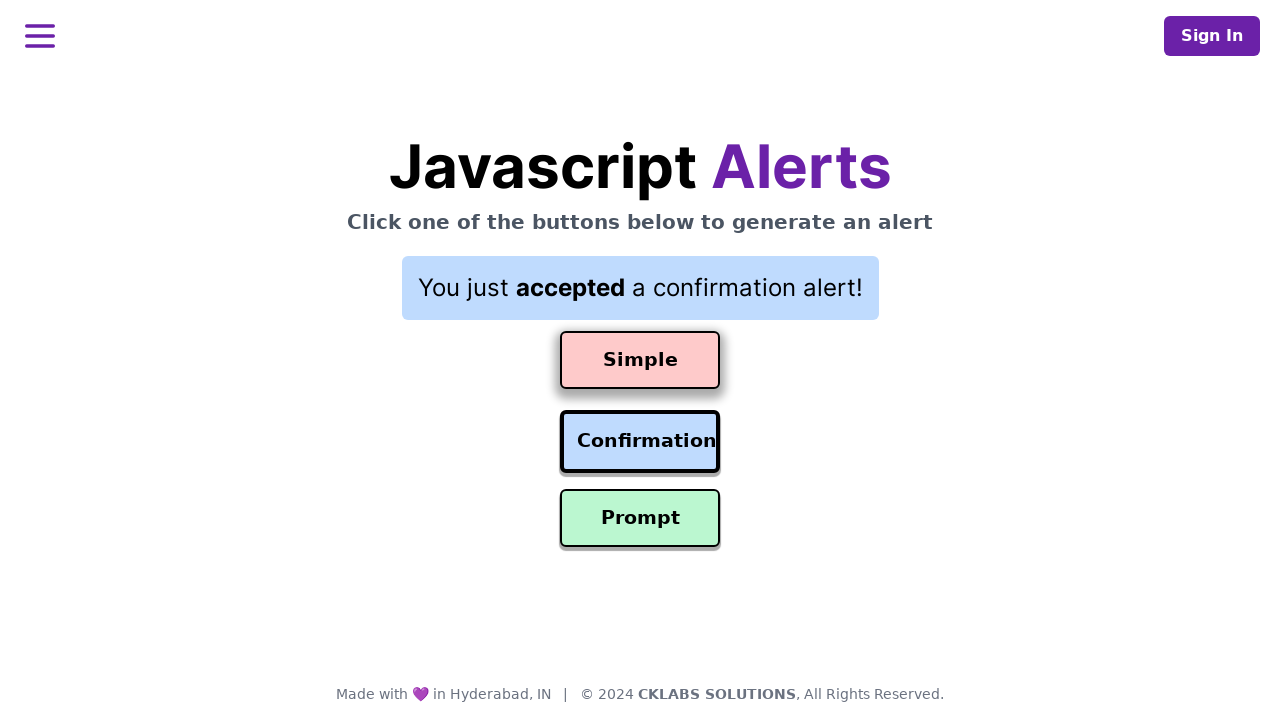

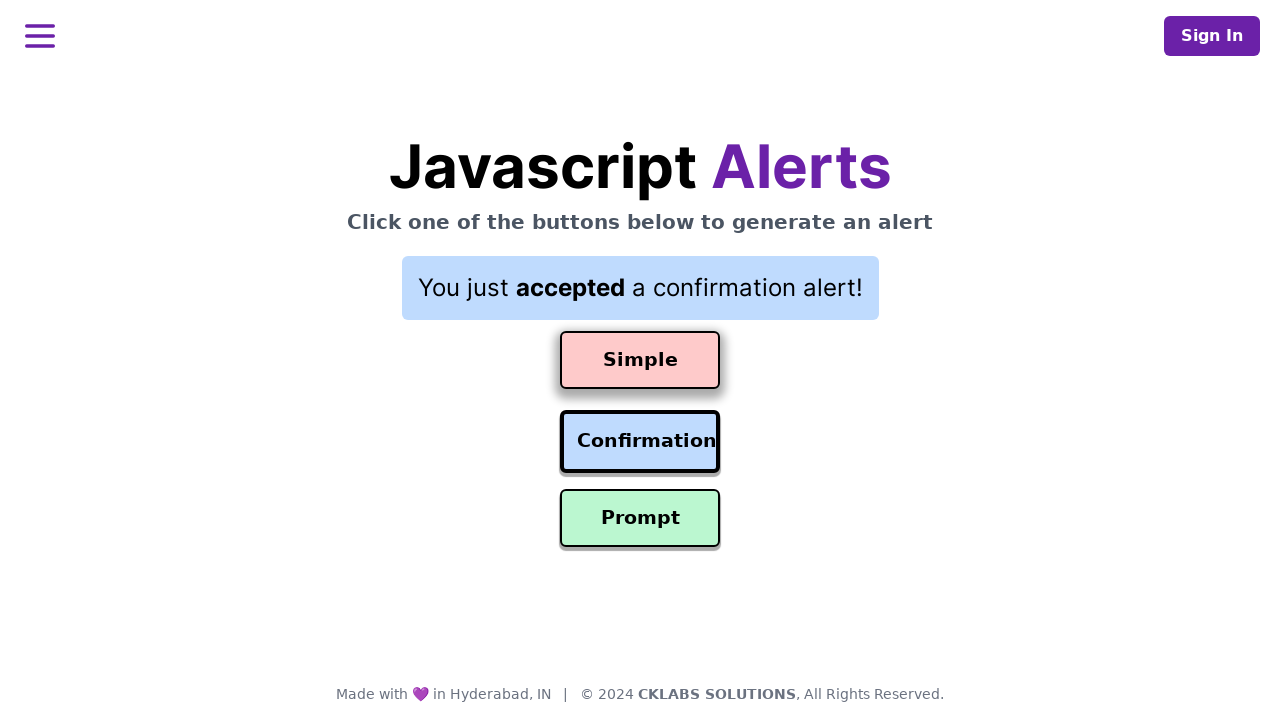